Tests password generation with empty site name by pressing Enter in the site field

Starting URL: http://angel.net/~nic/passwd.current.html

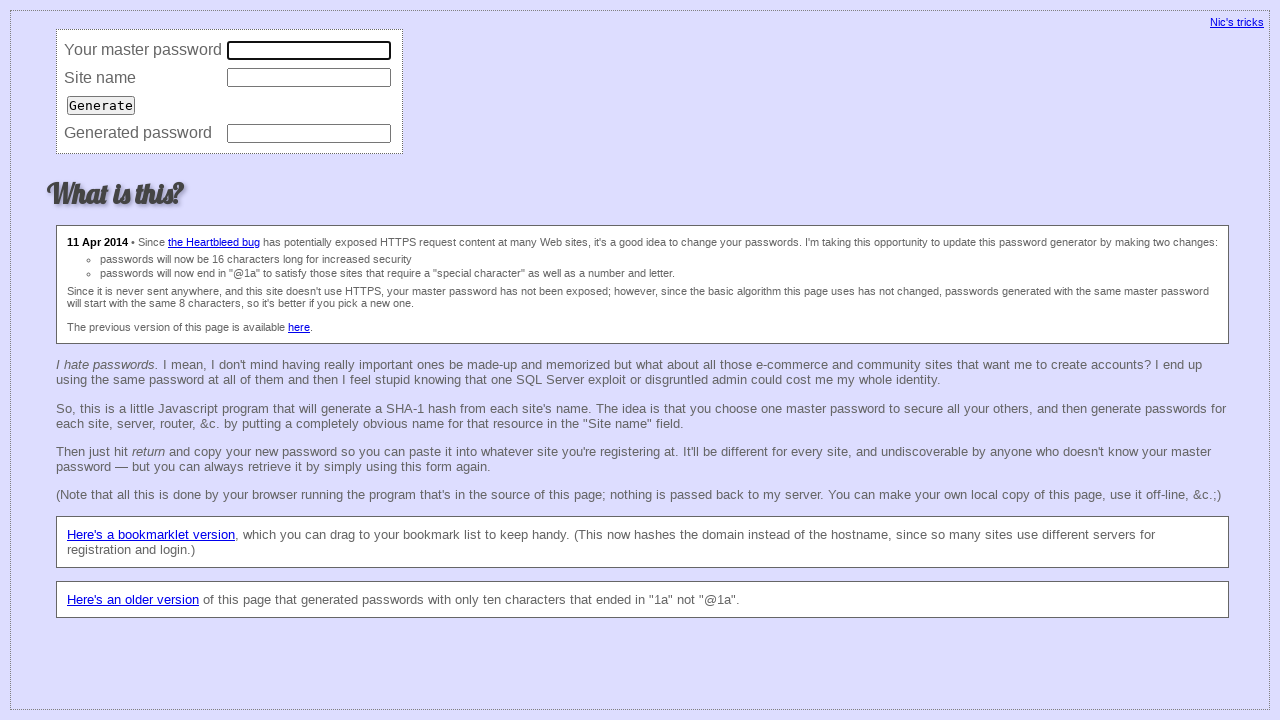

Pressed Enter in site field with empty value to submit form on input[name='site']
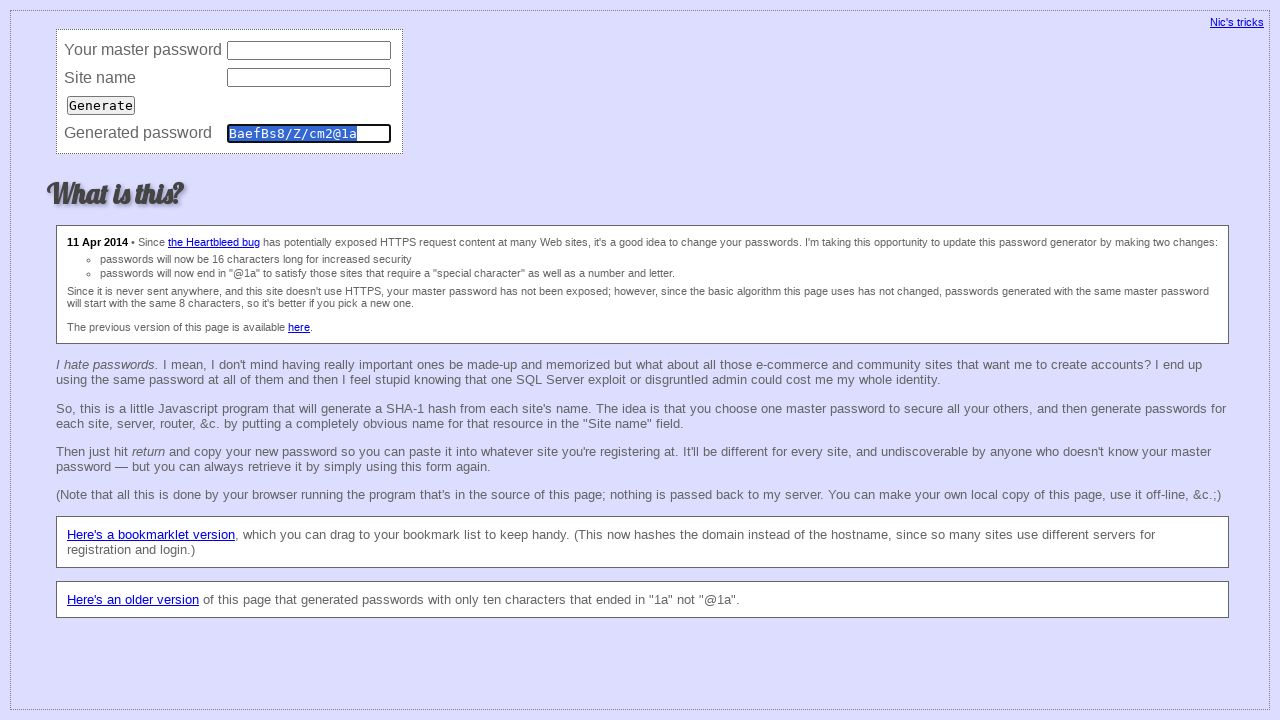

Password field appeared after form submission
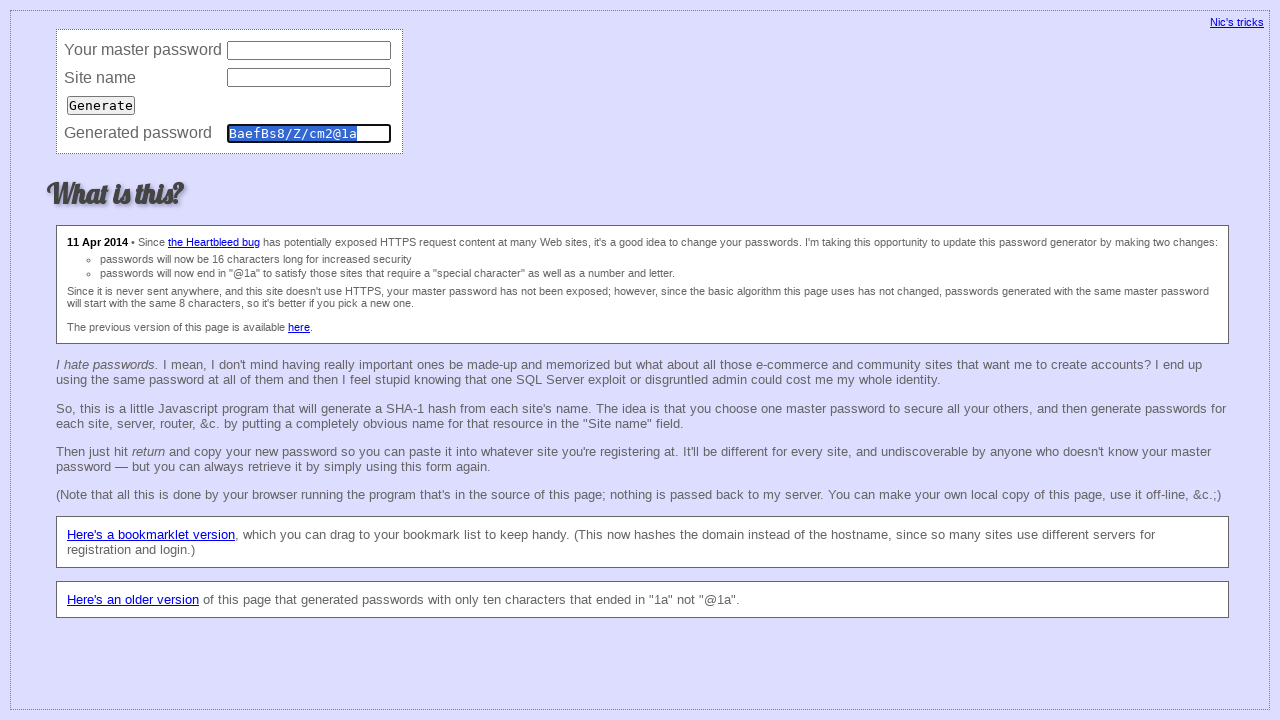

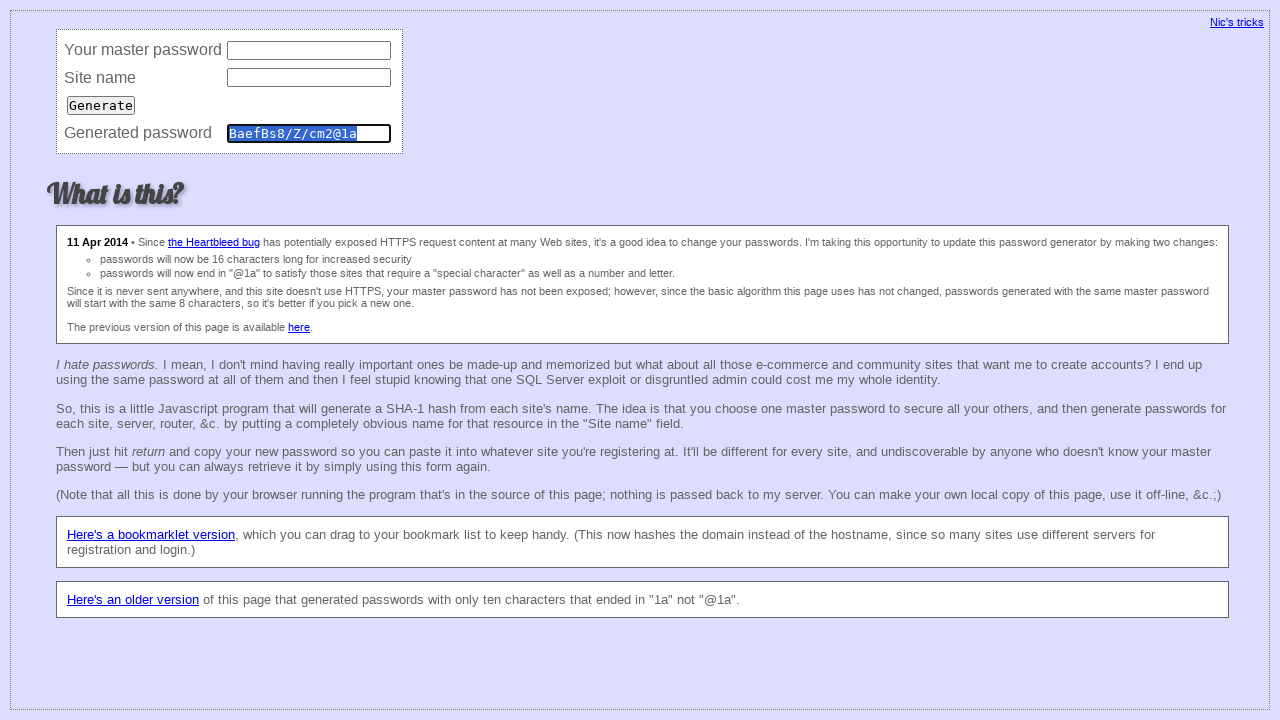